Tests browser alert handling by clicking a confirm button that triggers an alert, then dismissing the alert dialog.

Starting URL: https://demoqa.com/alerts

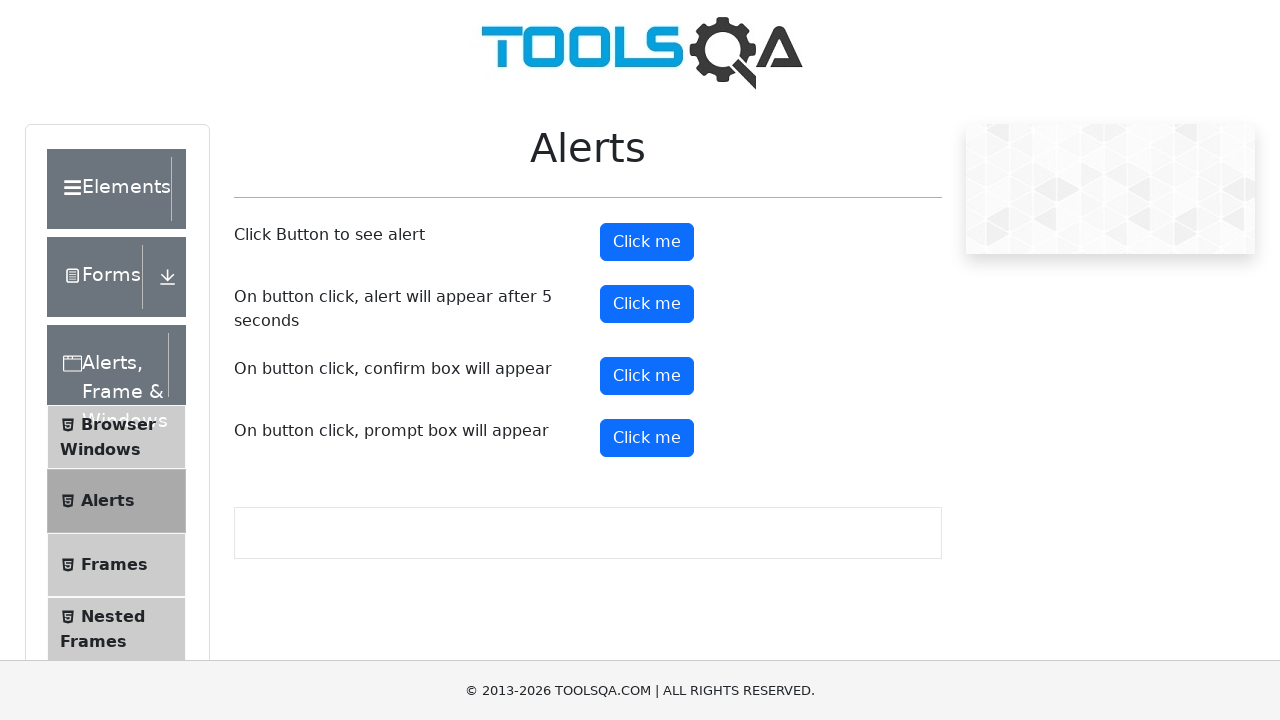

Clicked confirm button to trigger alert at (647, 376) on button#confirmButton
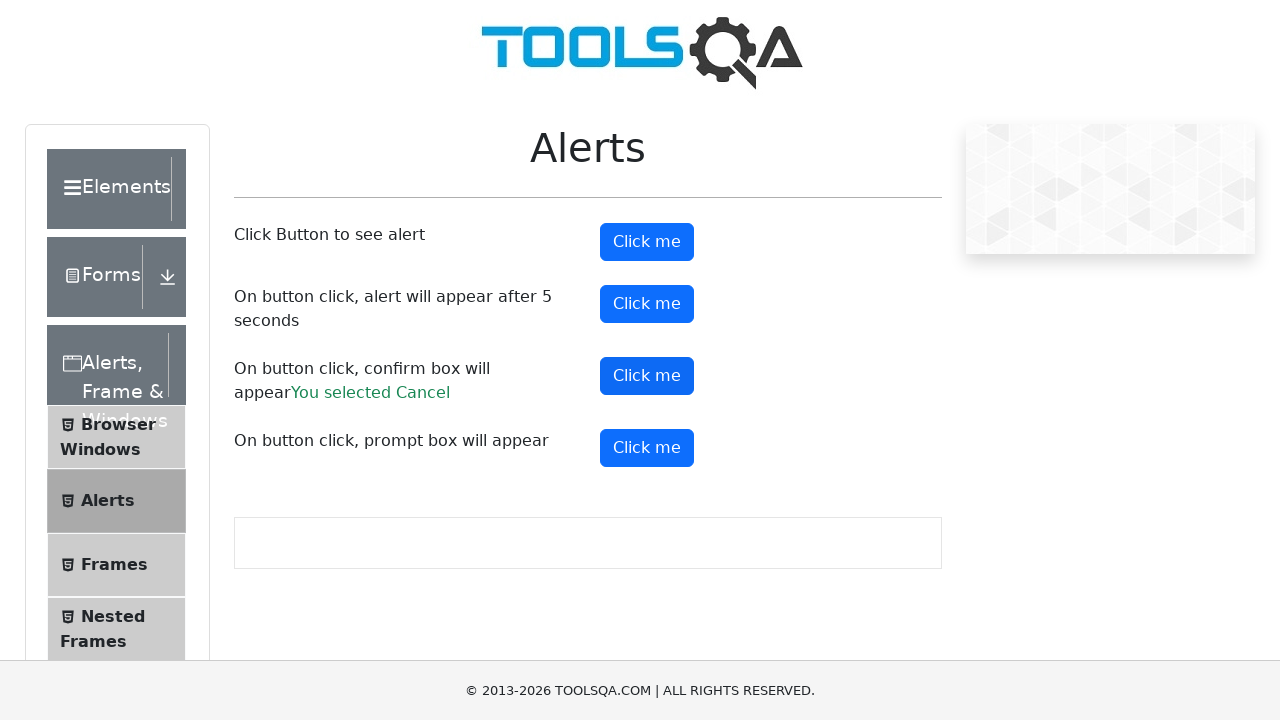

Set up dialog handler to dismiss alerts
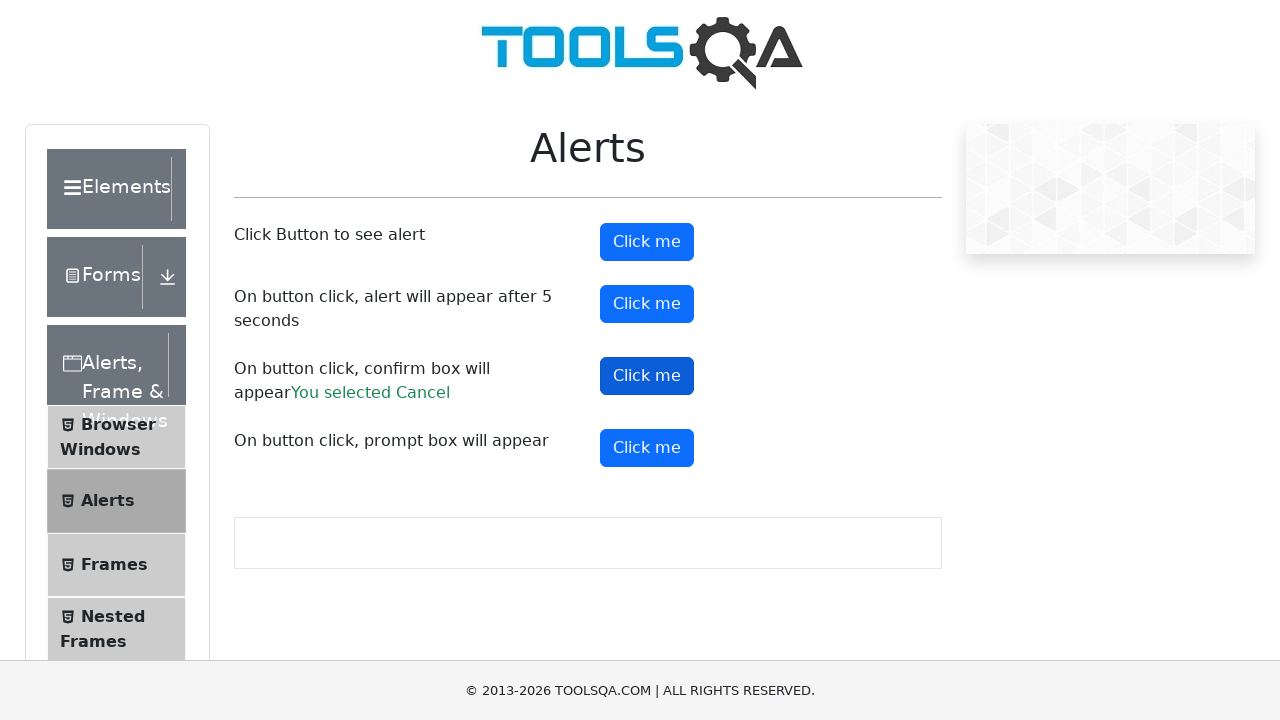

Clicked confirm button again to trigger and handle alert dialog at (647, 376) on button#confirmButton
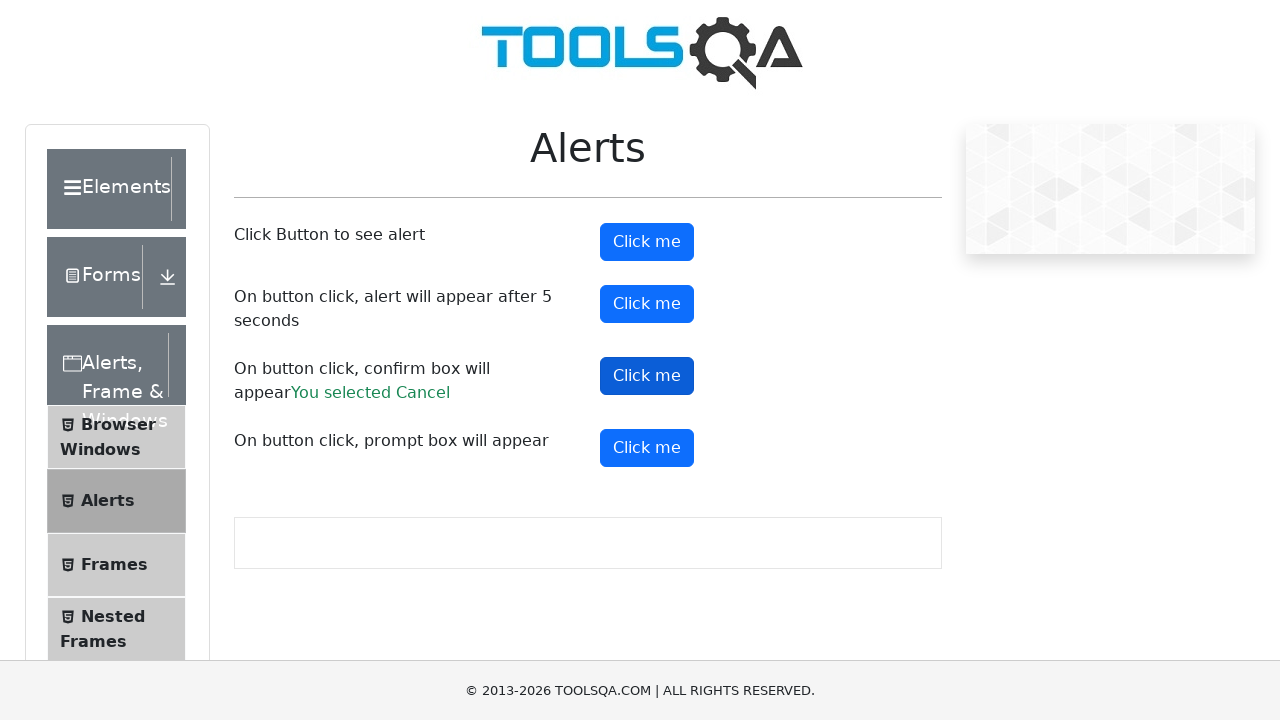

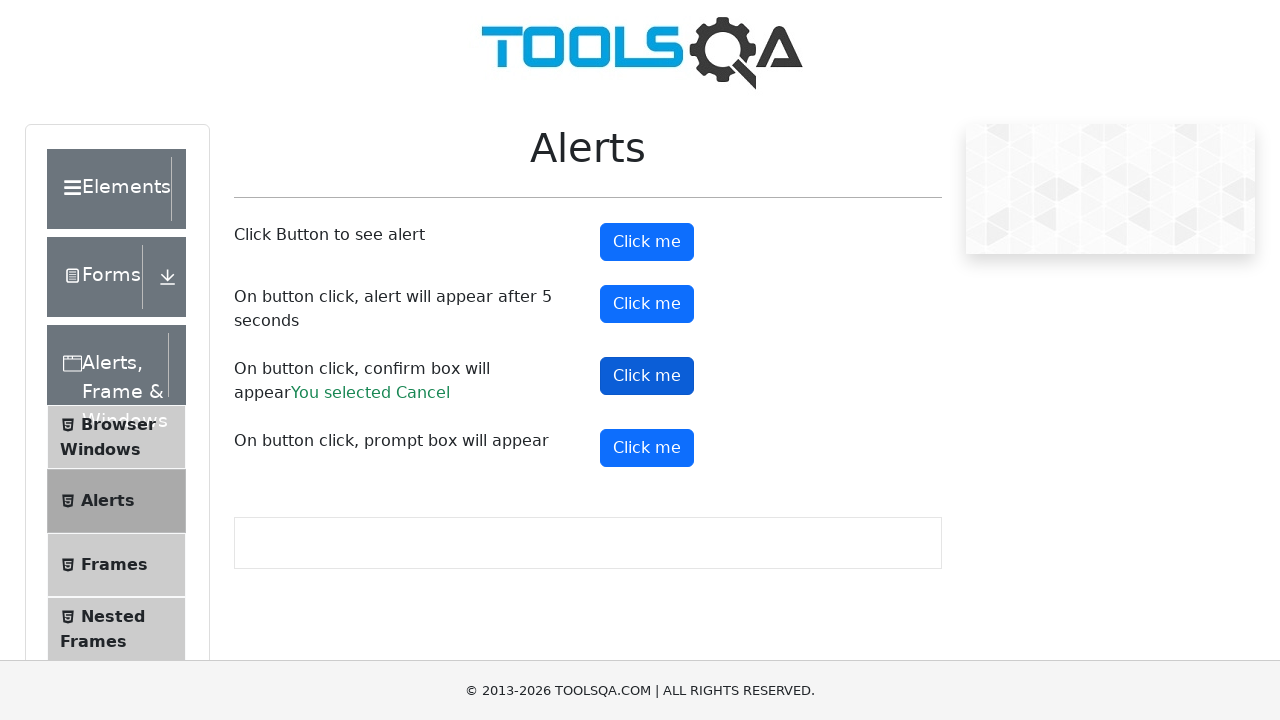